Tests that the counter displays the correct number of todo items as they are added

Starting URL: https://demo.playwright.dev/todomvc

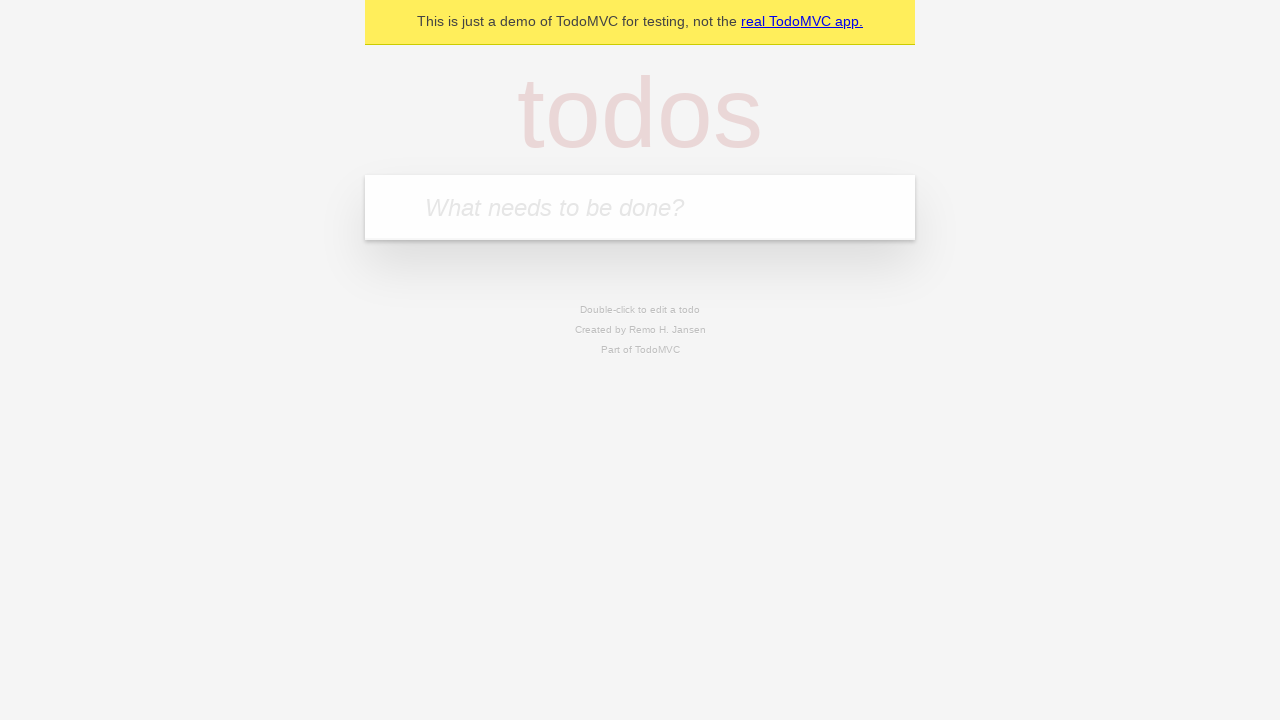

Filled todo input with 'buy some cheese' on internal:attr=[placeholder="What needs to be done?"i]
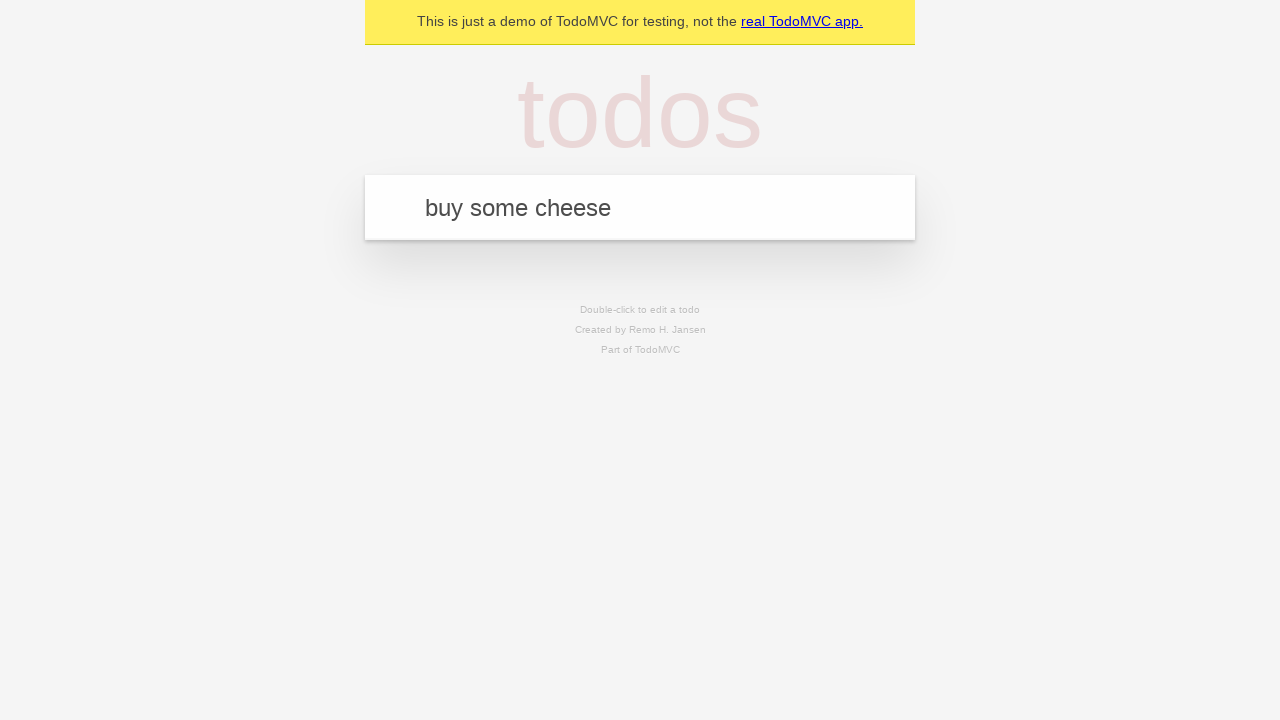

Pressed Enter to add first todo item on internal:attr=[placeholder="What needs to be done?"i]
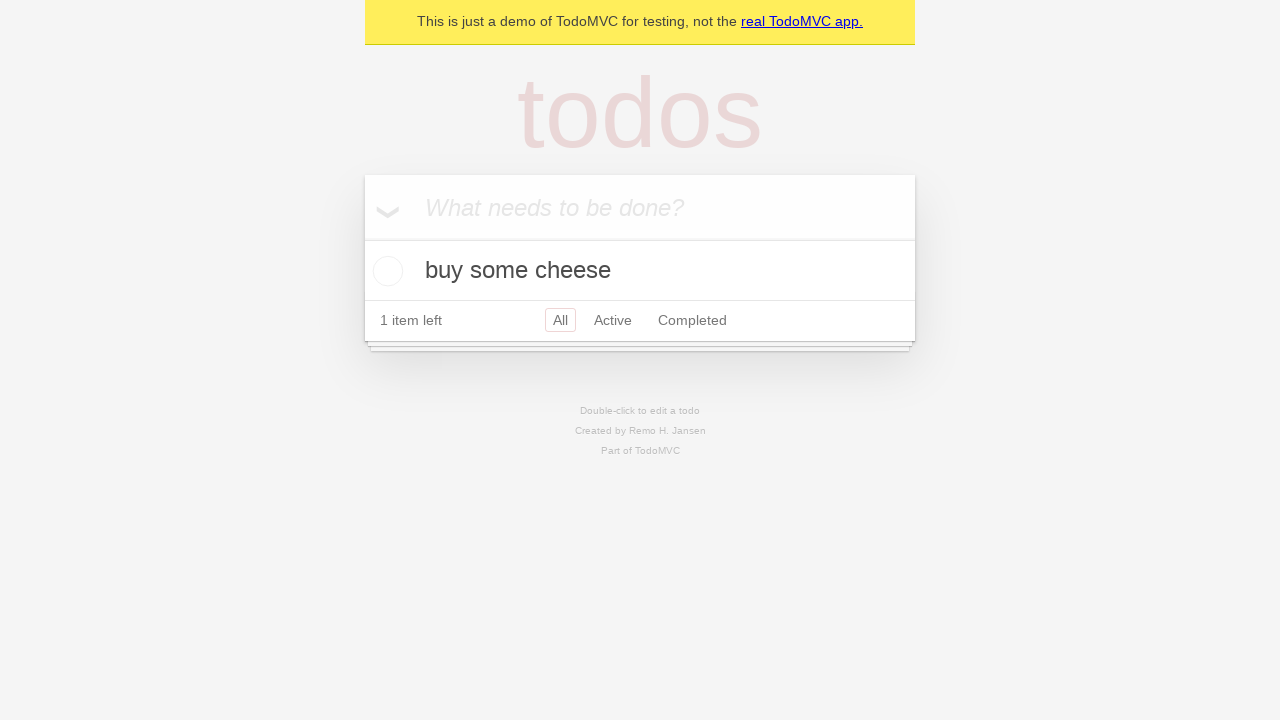

Todo counter element loaded after adding first item
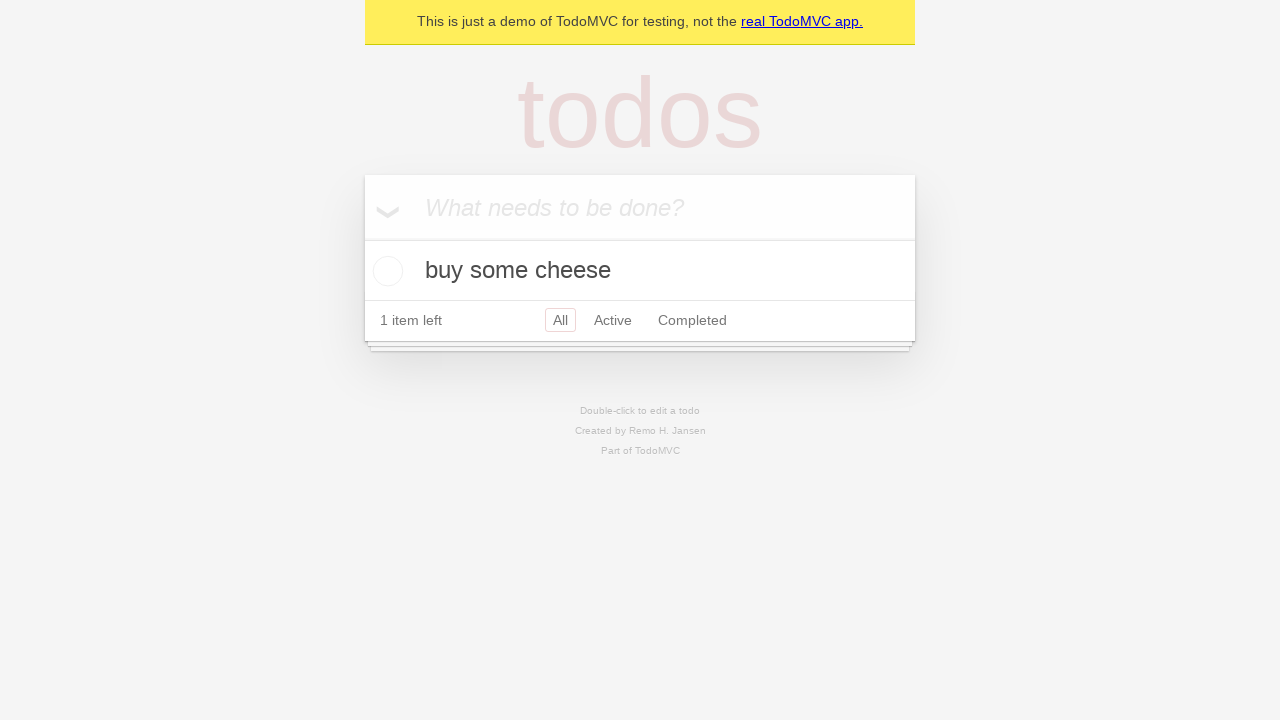

Filled todo input with 'feed the cat' on internal:attr=[placeholder="What needs to be done?"i]
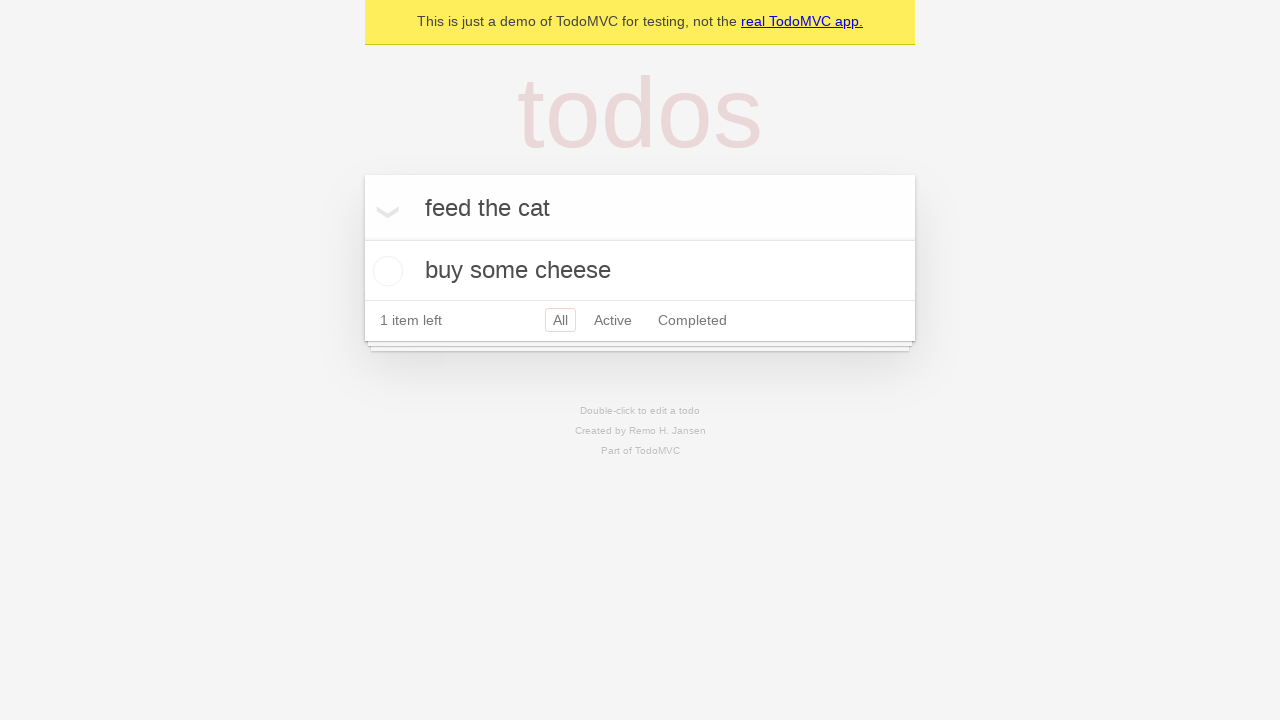

Pressed Enter to add second todo item on internal:attr=[placeholder="What needs to be done?"i]
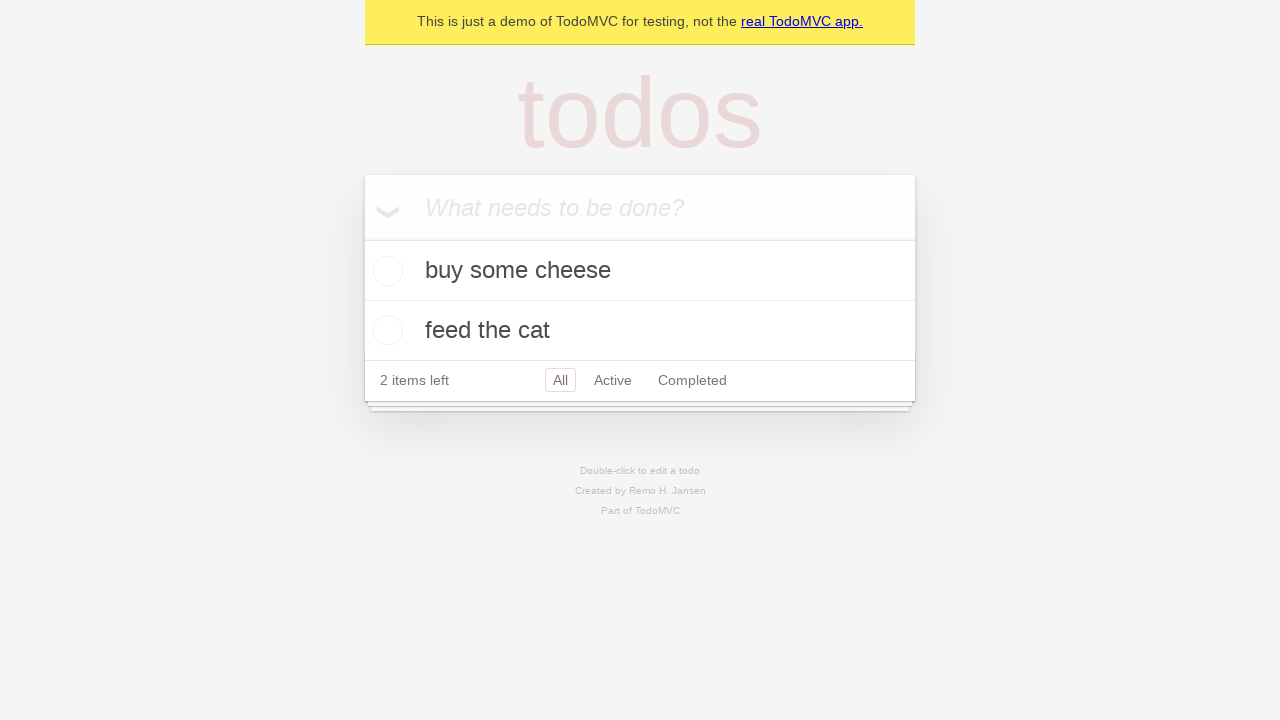

Counter updated to display 2 todo items
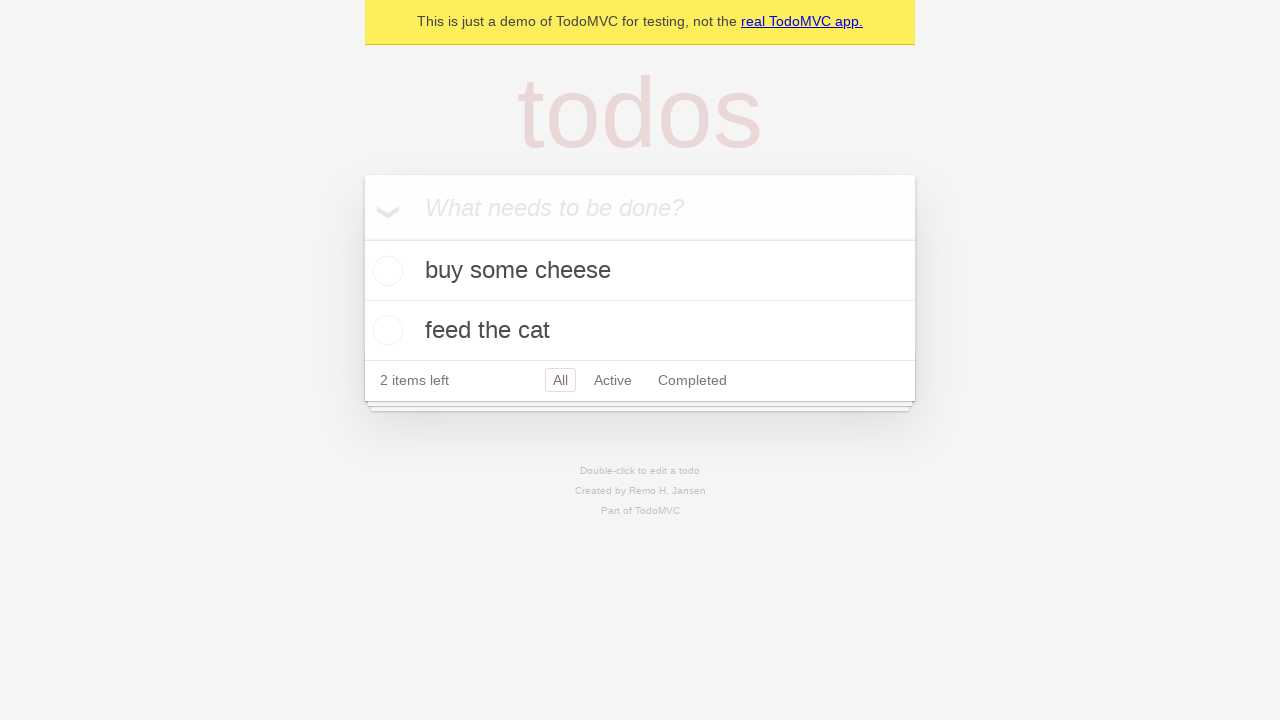

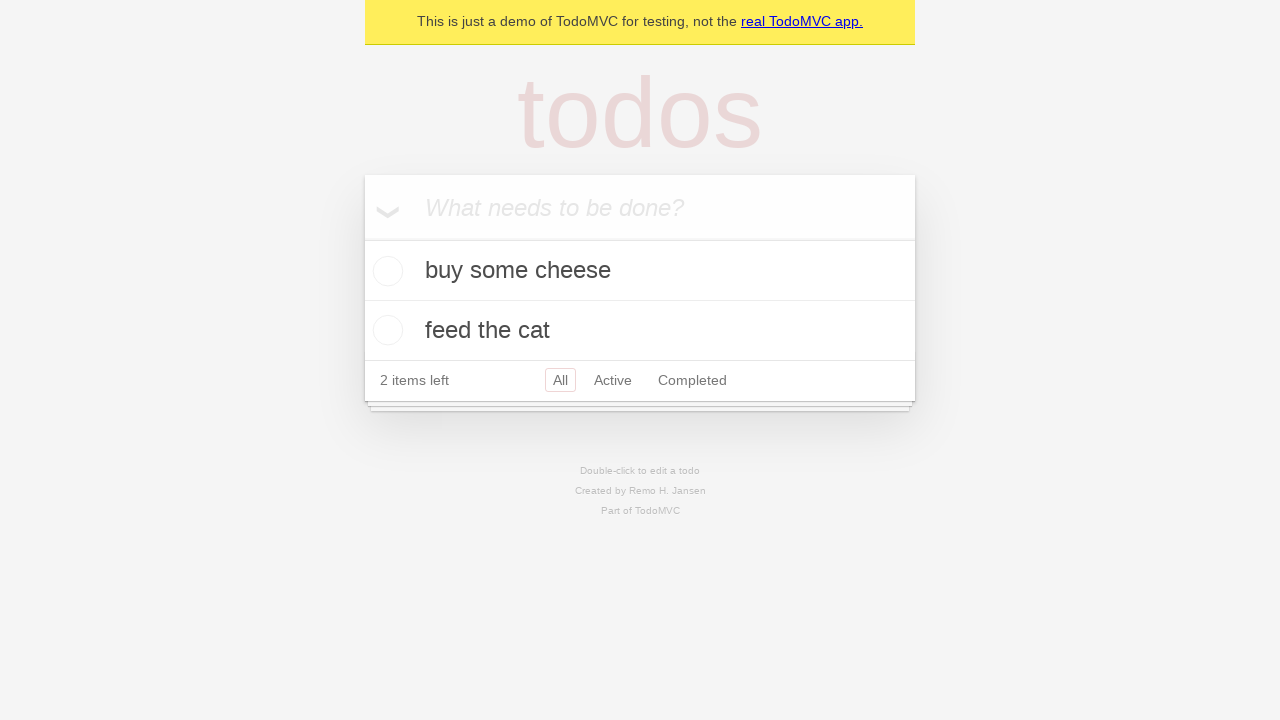